Tests the Python.org search functionality by entering "pycon" as a search query, submitting the form, and verifying that results are returned.

Starting URL: http://www.python.org

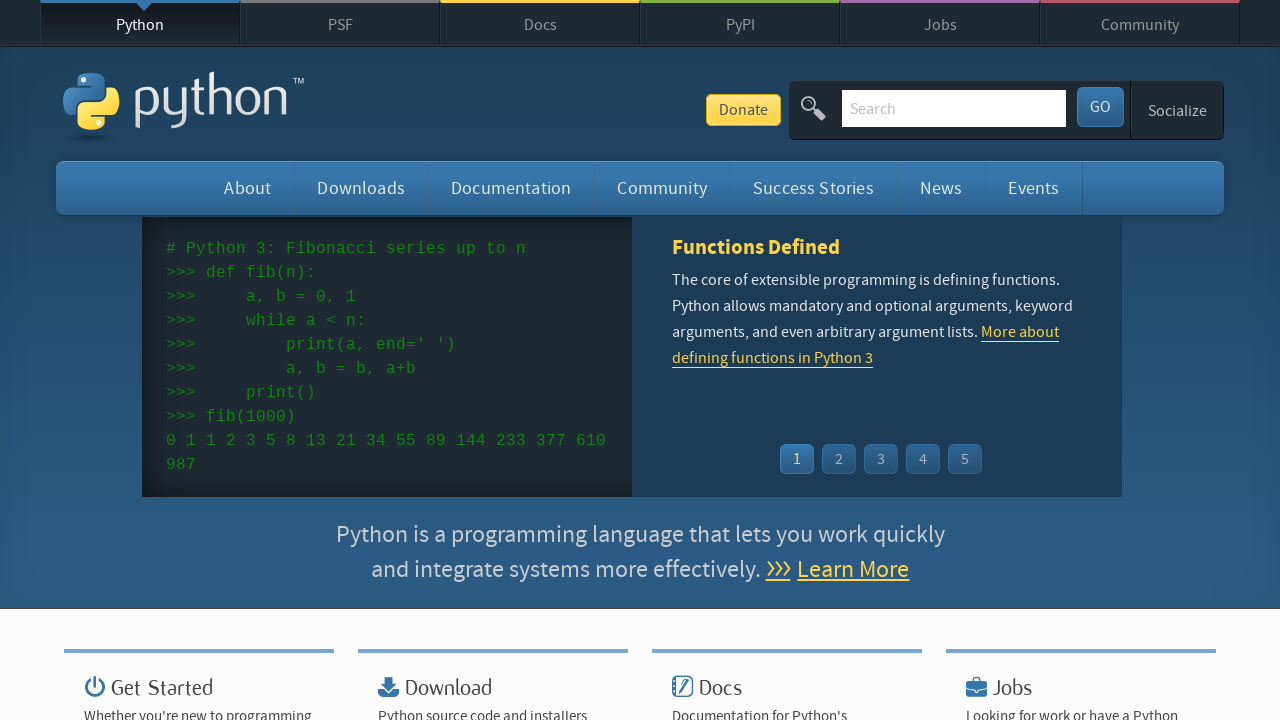

Verified 'Python' is in page title
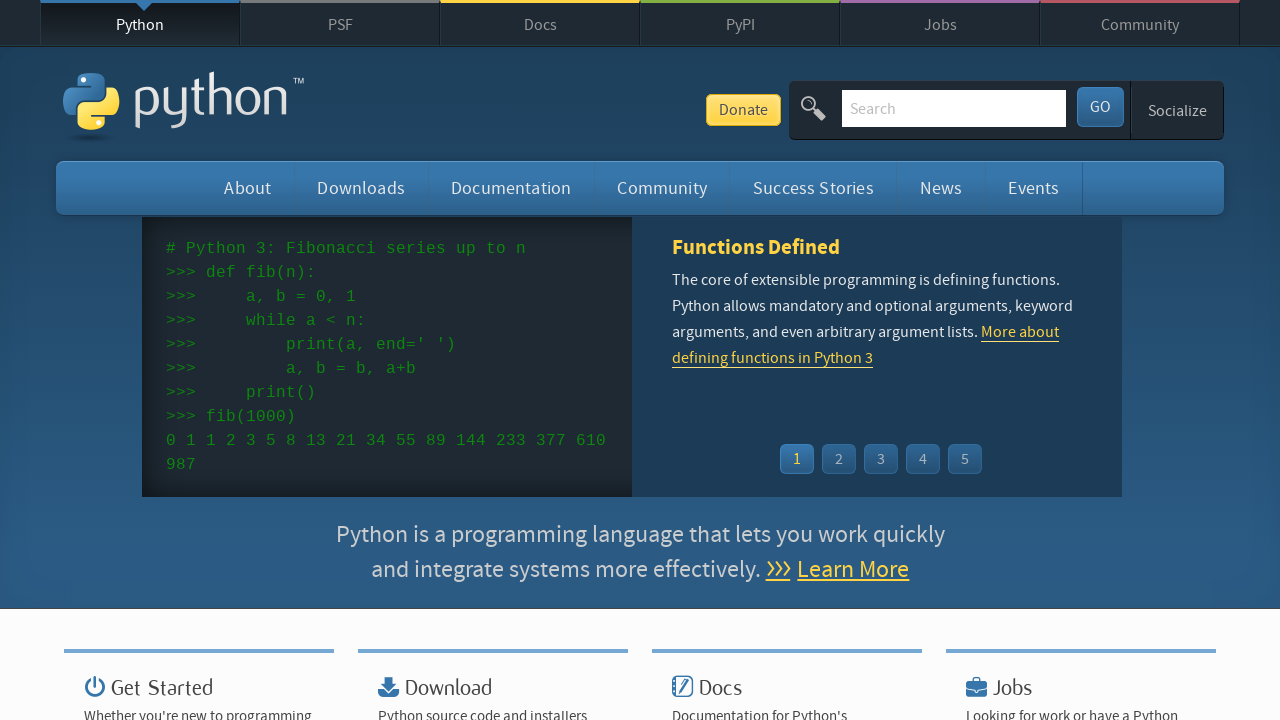

Cleared search input field on input[name='q']
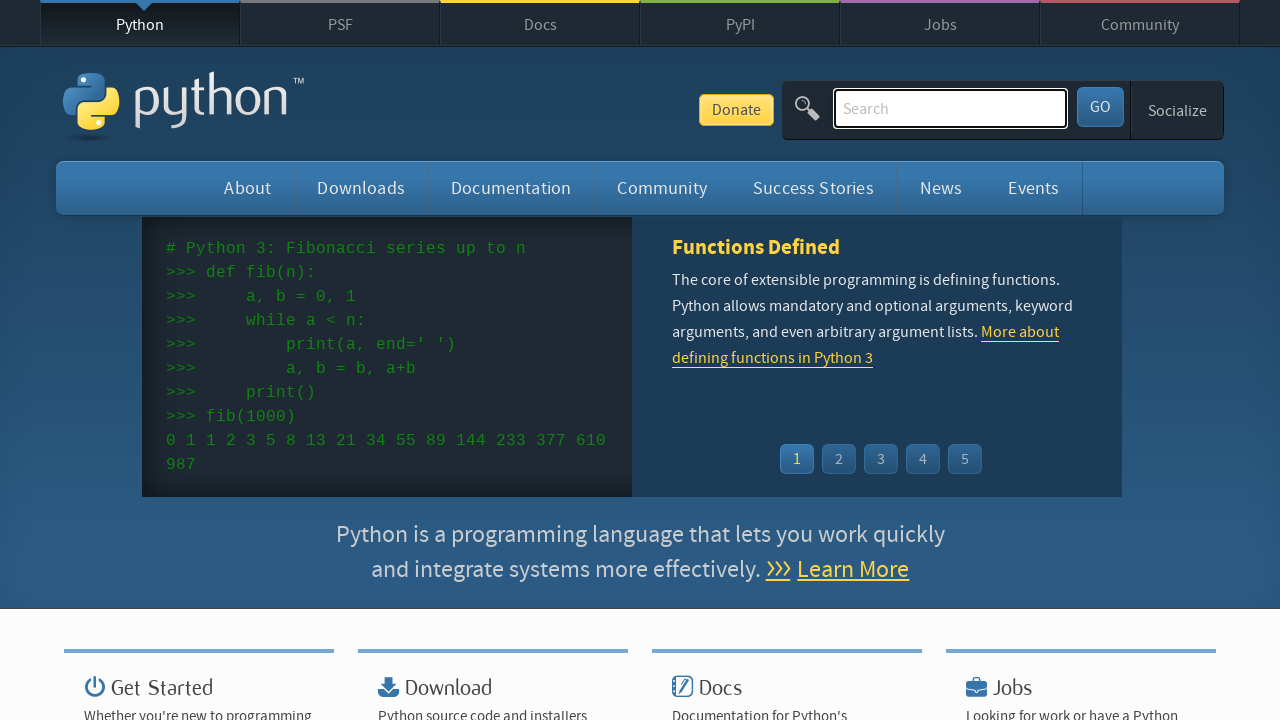

Entered 'pycon' as search query on input[name='q']
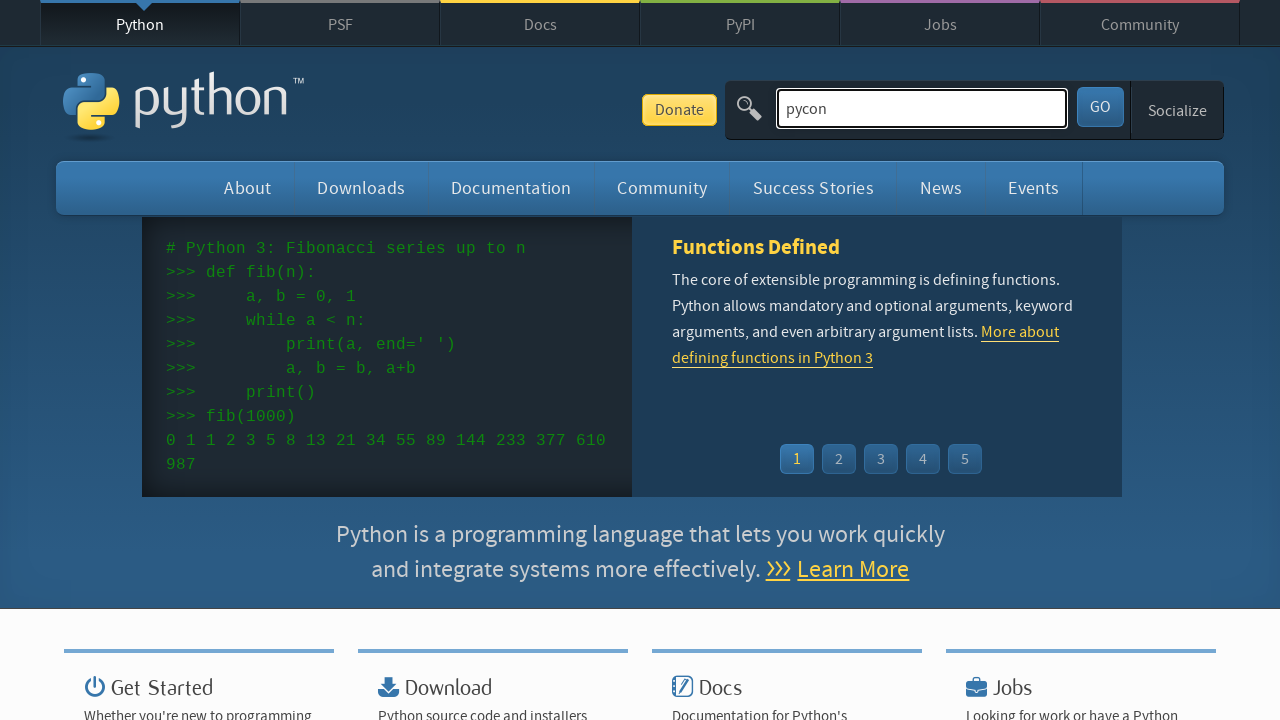

Submitted search form by pressing Enter on input[name='q']
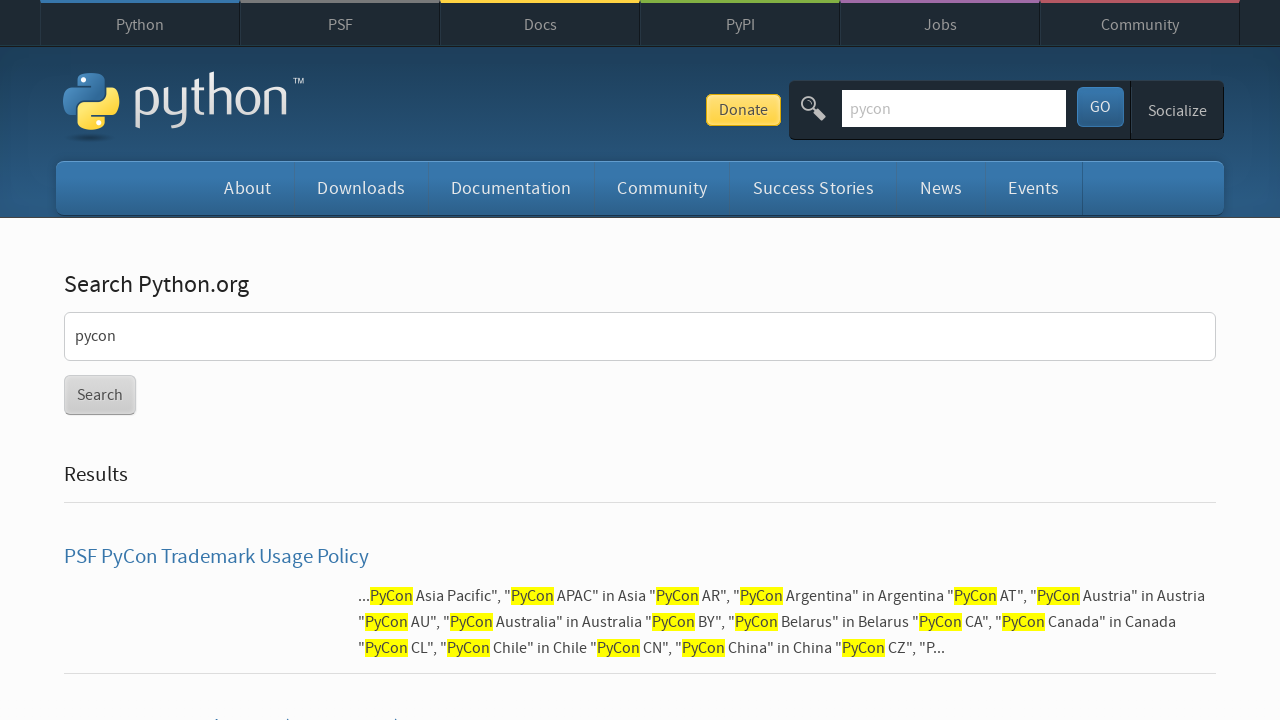

Waited for network idle after search submission
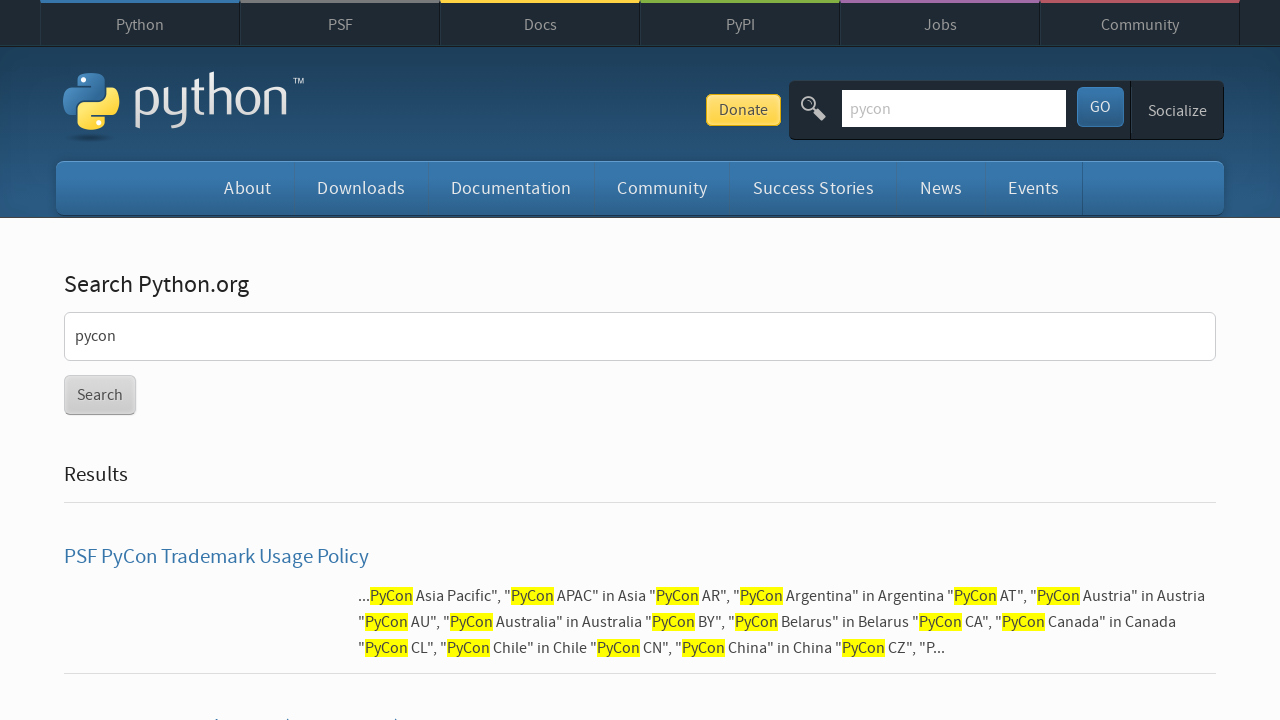

Verified search results were returned (no 'No results found' message)
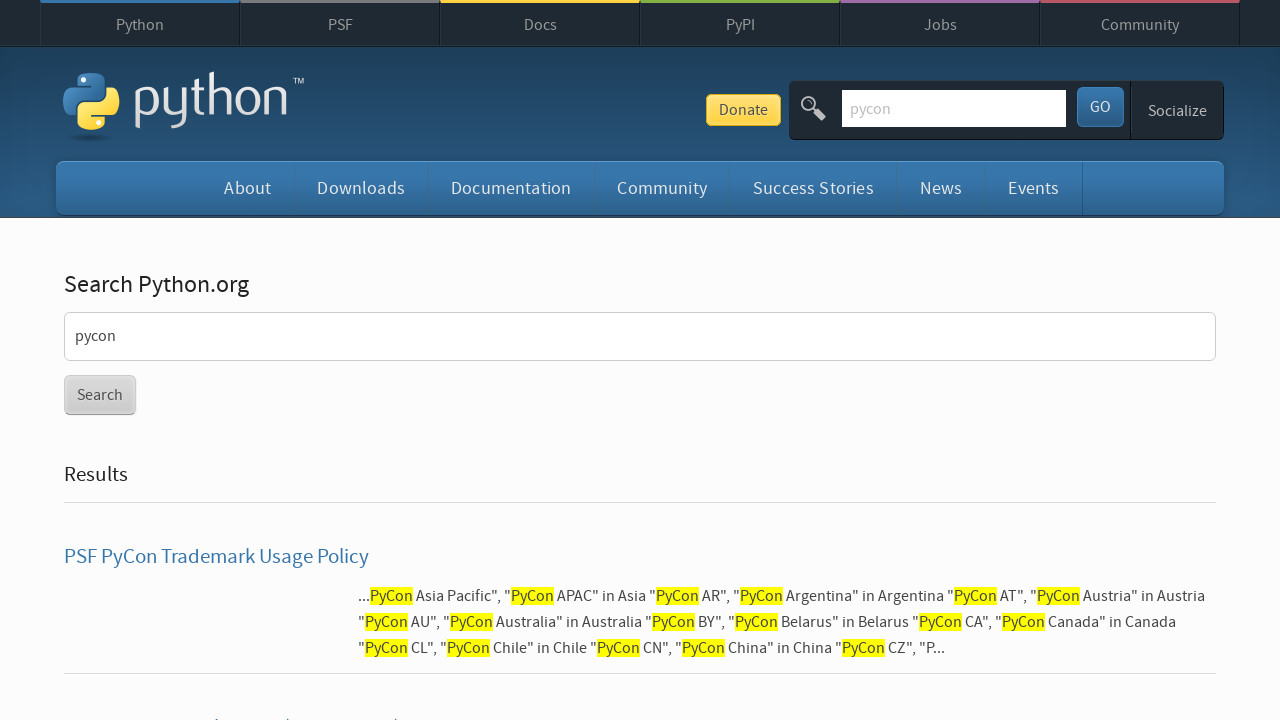

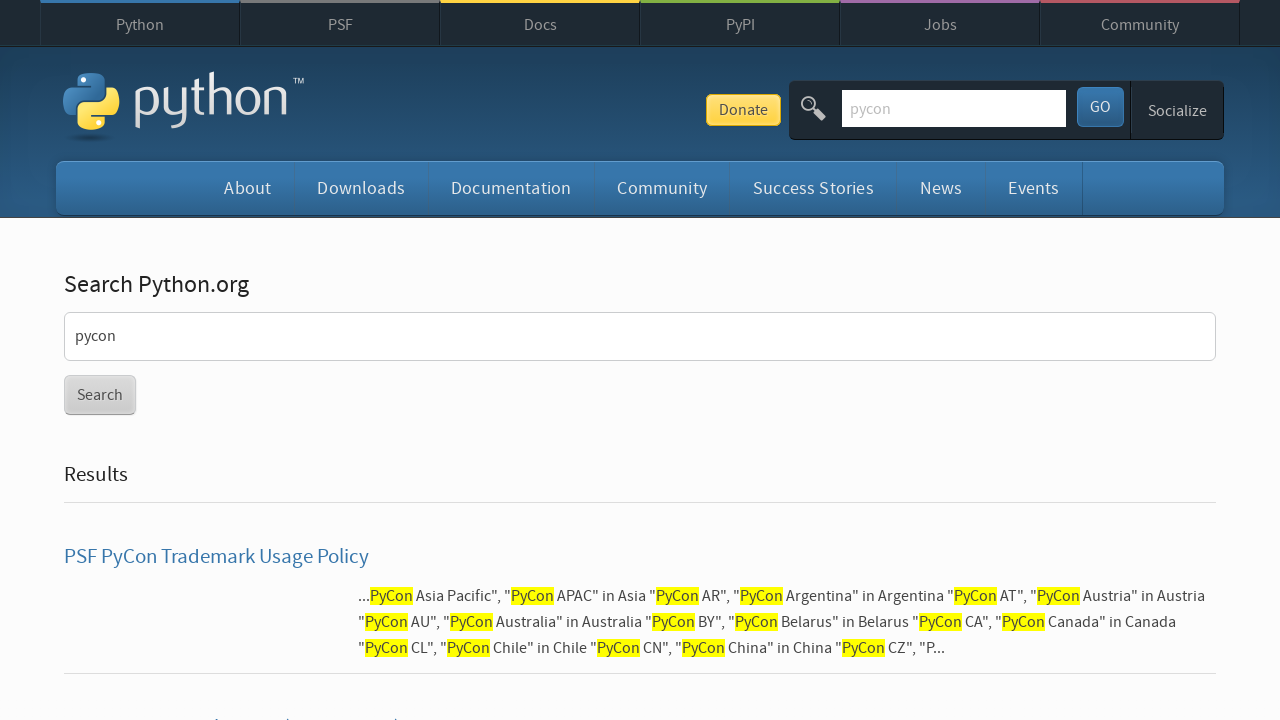